Tests jQuery UI spinner widget by entering values, triggering an alert, and handling the alert dialog

Starting URL: http://jqueryui.com/spinner/

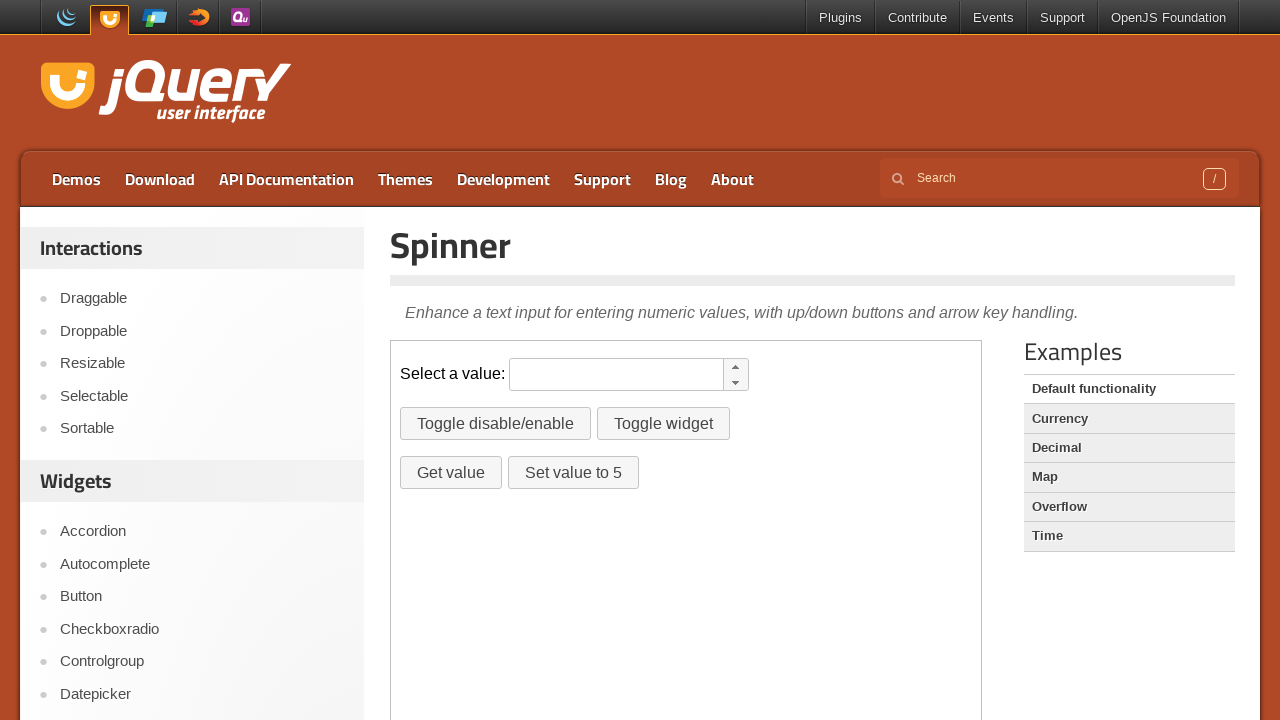

Located iframe containing spinner demo
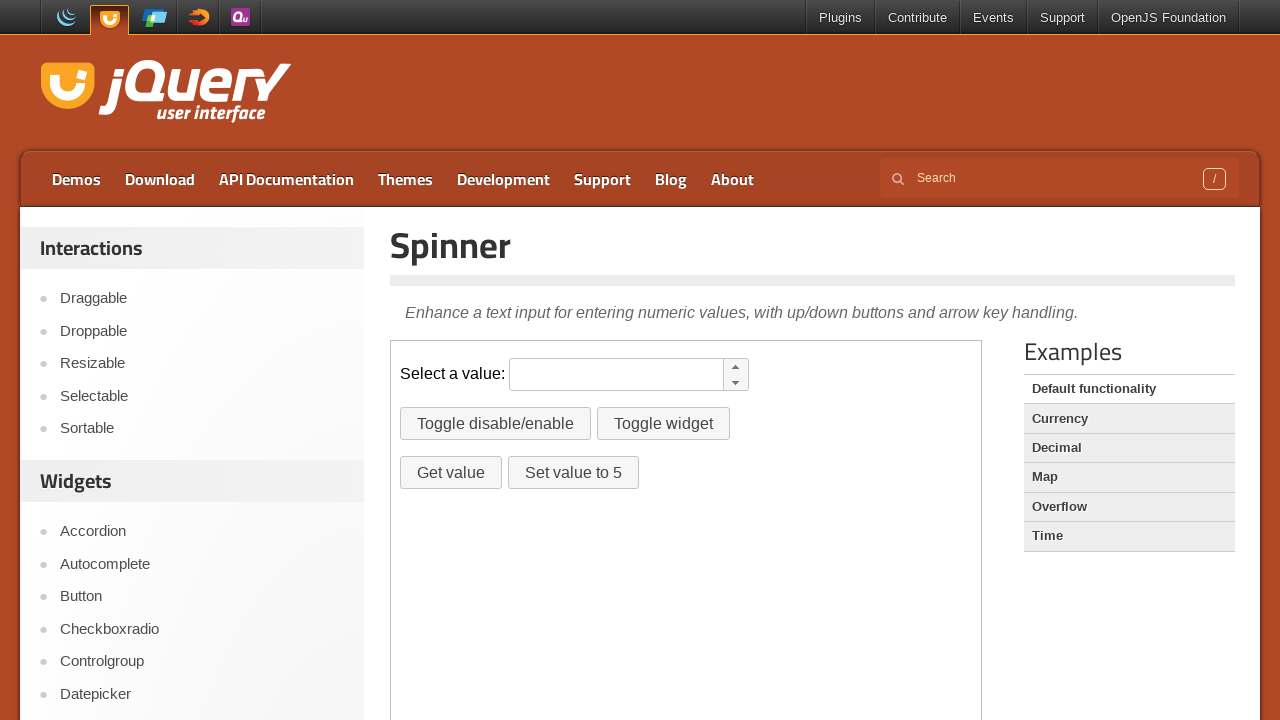

Entered value '2' in spinner field on iframe >> nth=0 >> internal:control=enter-frame >> #spinner
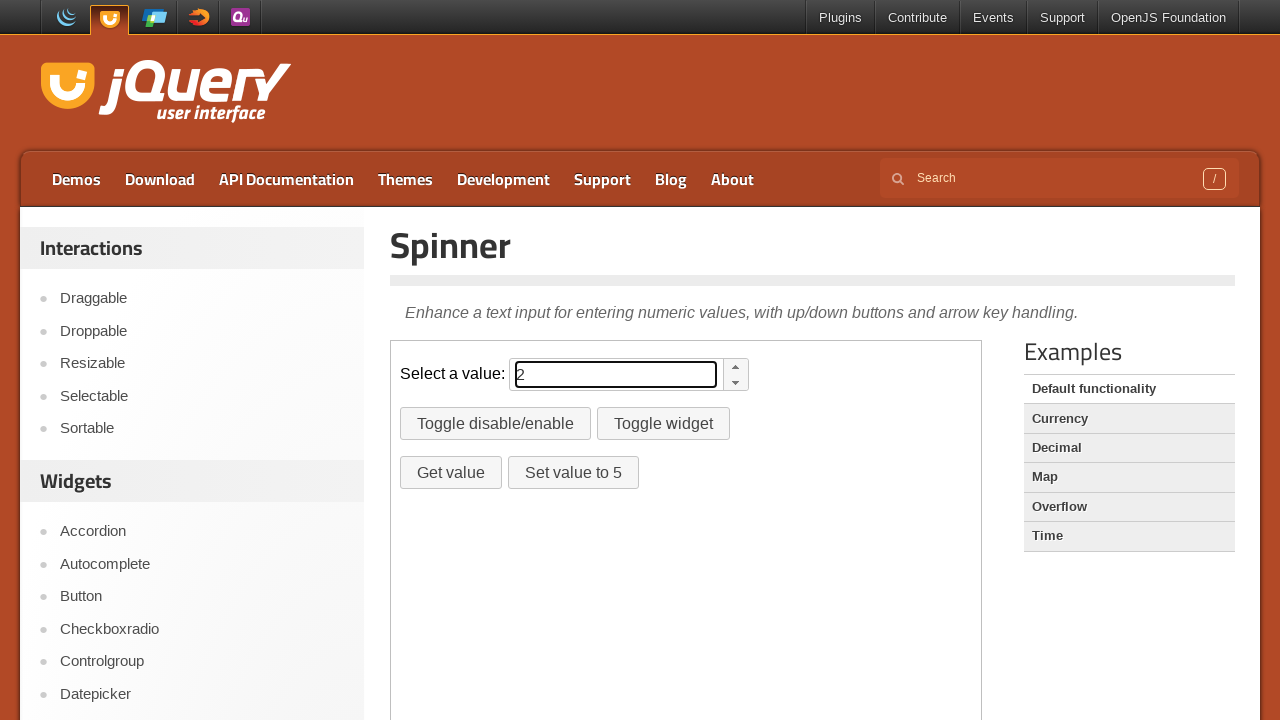

Clicked 'Get value' button to trigger alert at (451, 473) on iframe >> nth=0 >> internal:control=enter-frame >> #getvalue
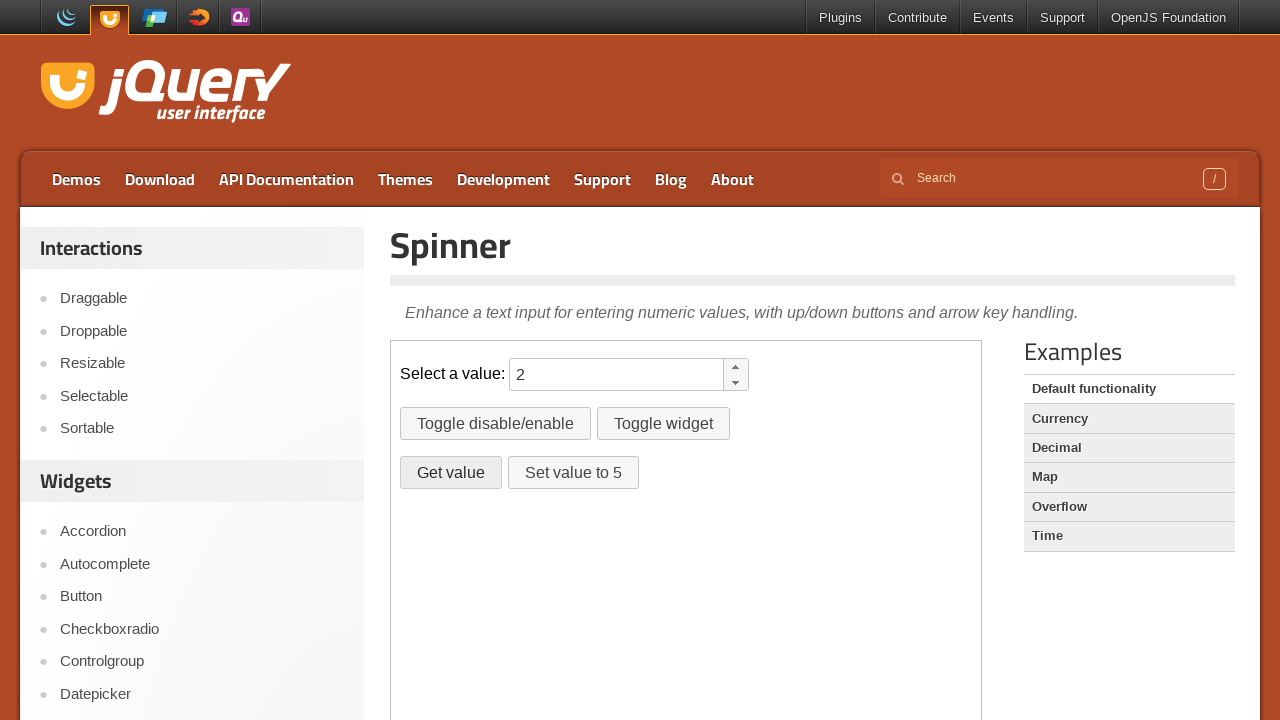

Set up alert dialog handler to accept alerts
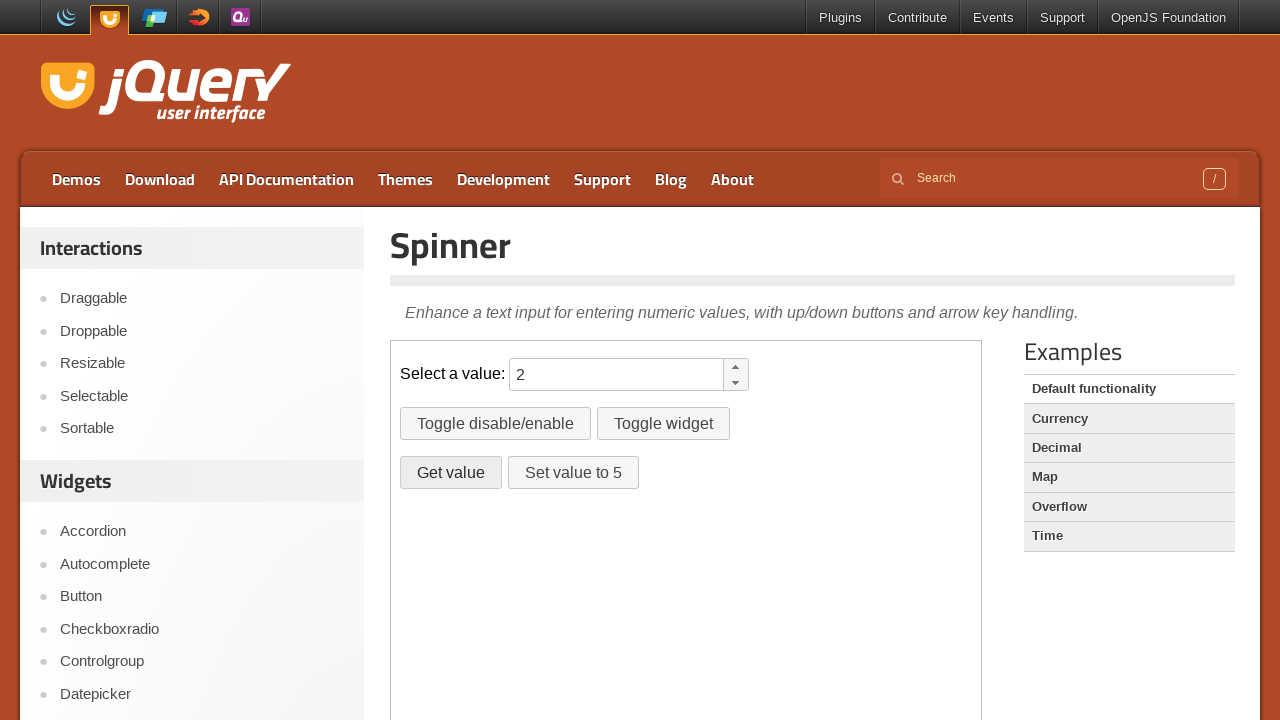

Cleared spinner field on iframe >> nth=0 >> internal:control=enter-frame >> #spinner
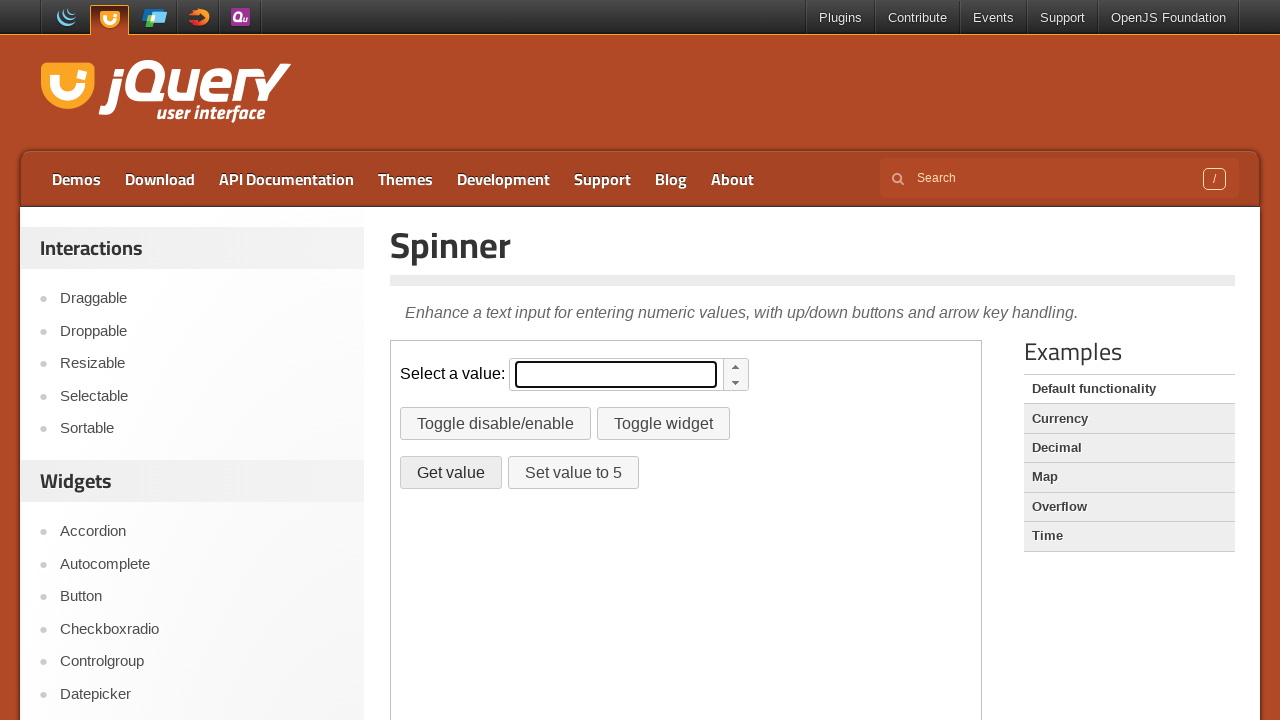

Entered value '3' in spinner field on iframe >> nth=0 >> internal:control=enter-frame >> #spinner
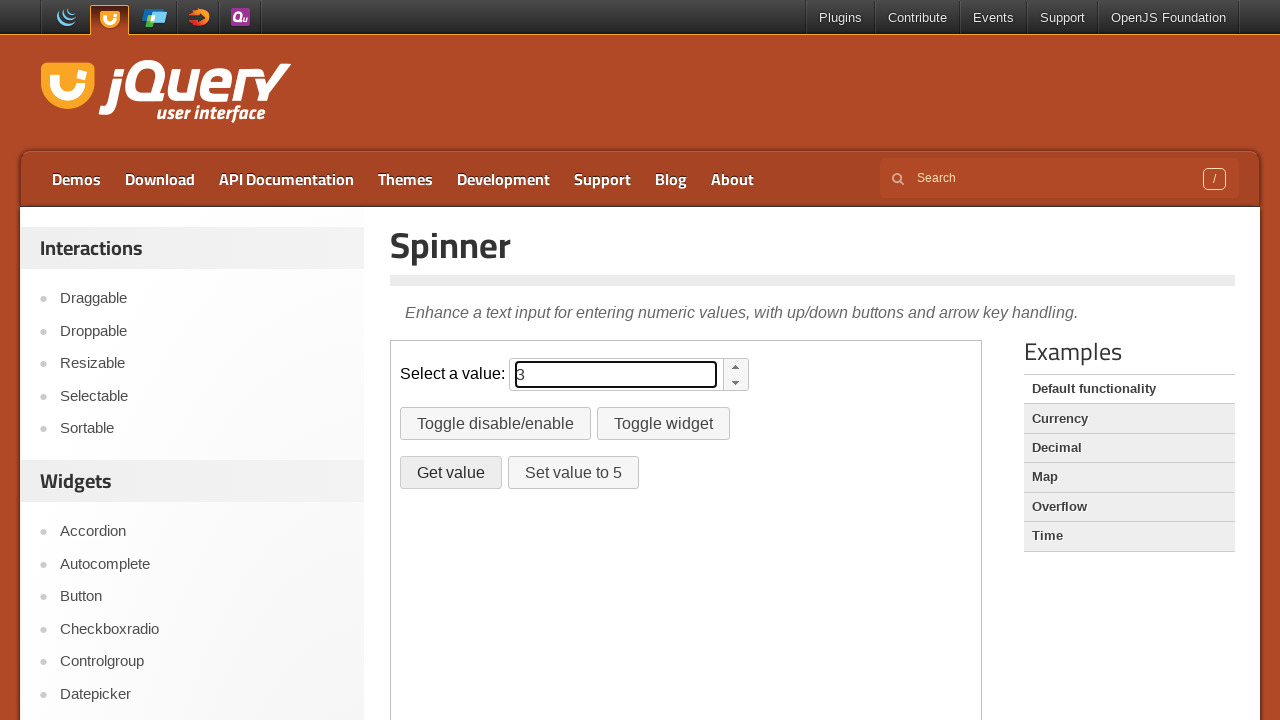

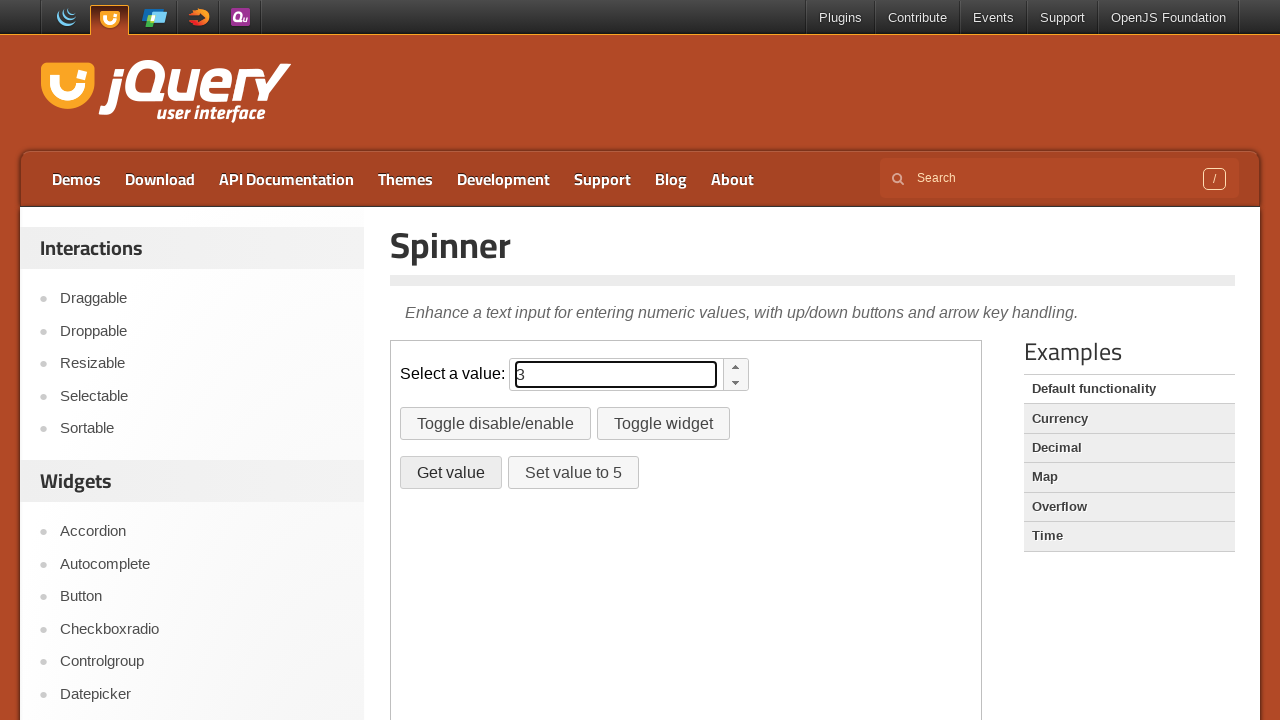